Tests dynamic content loading by clicking a start button and waiting for hidden content to become visible

Starting URL: http://the-internet.herokuapp.com/dynamic_loading/1

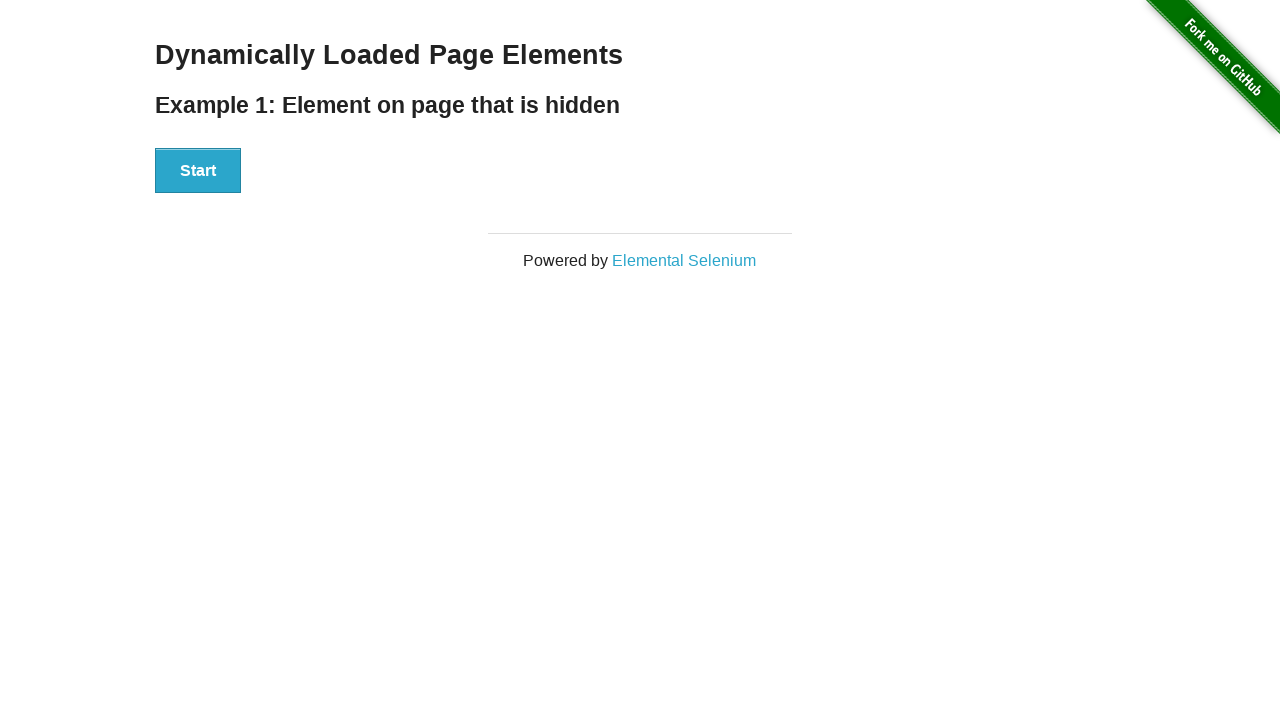

Clicked start button to trigger dynamic content loading at (198, 171) on xpath=//div[@id='start']/button
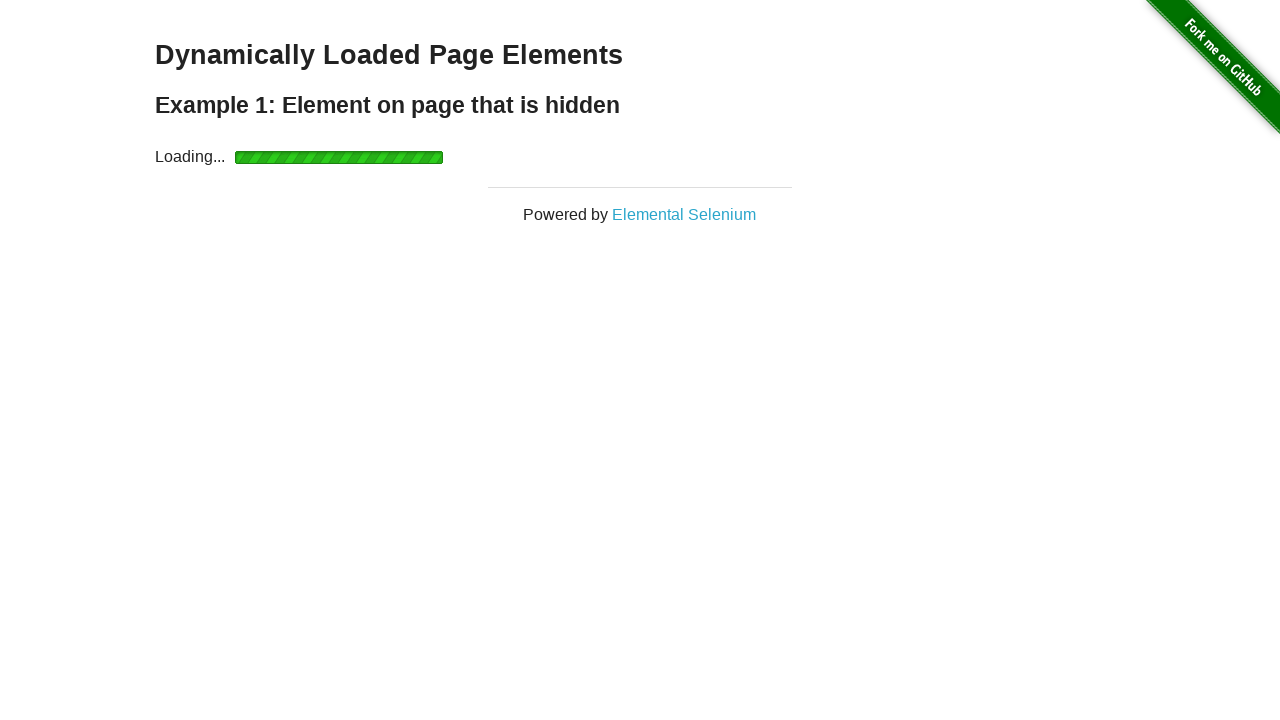

Waited for hidden content to become visible
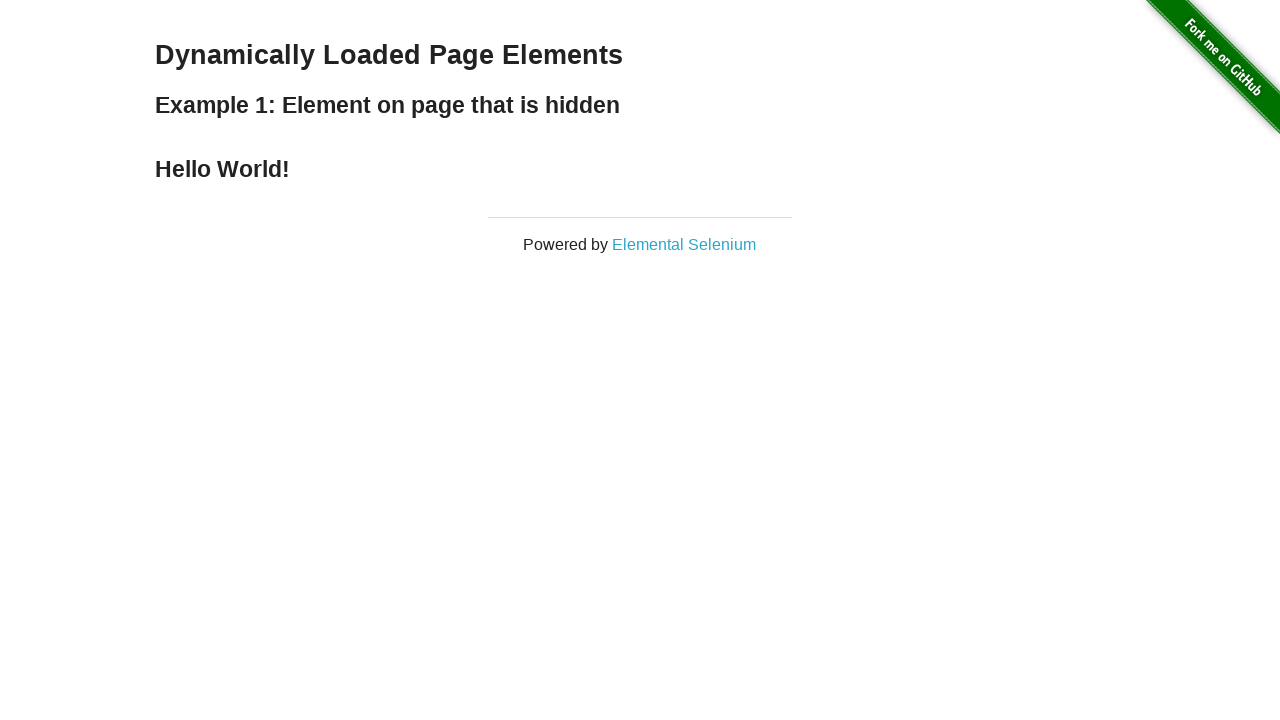

Located the revealed text element
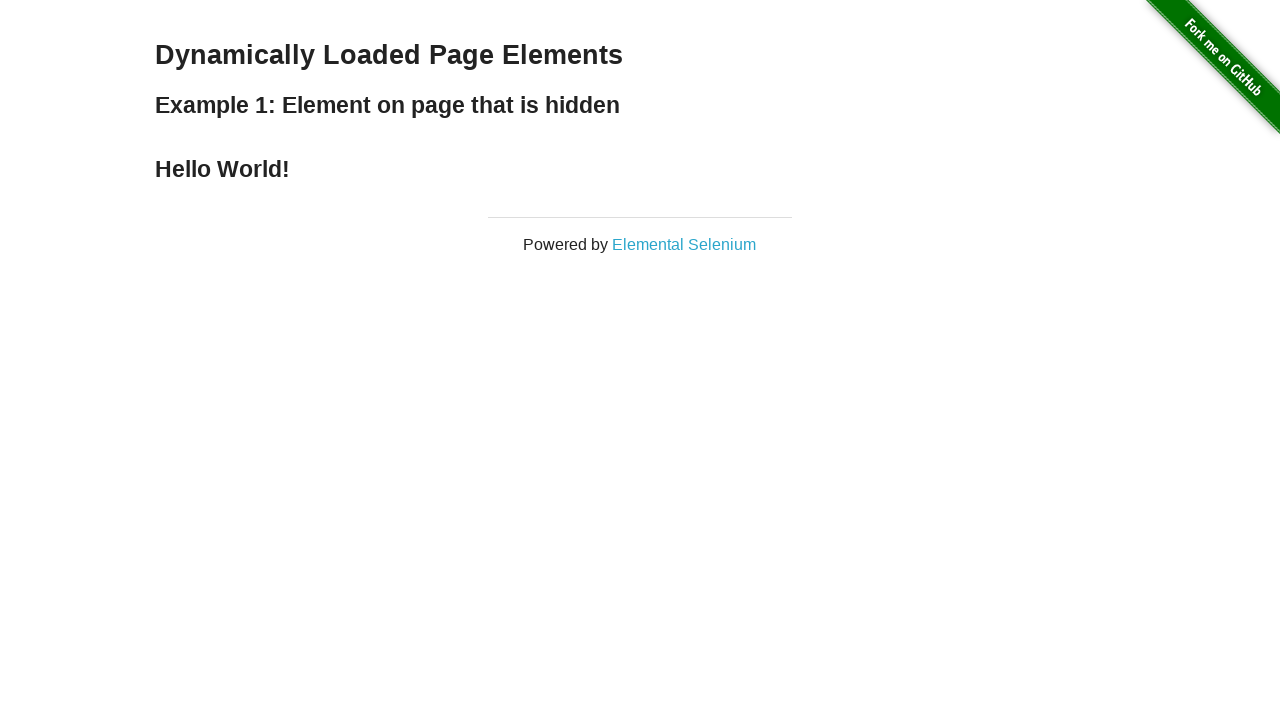

Retrieved and printed the revealed text content
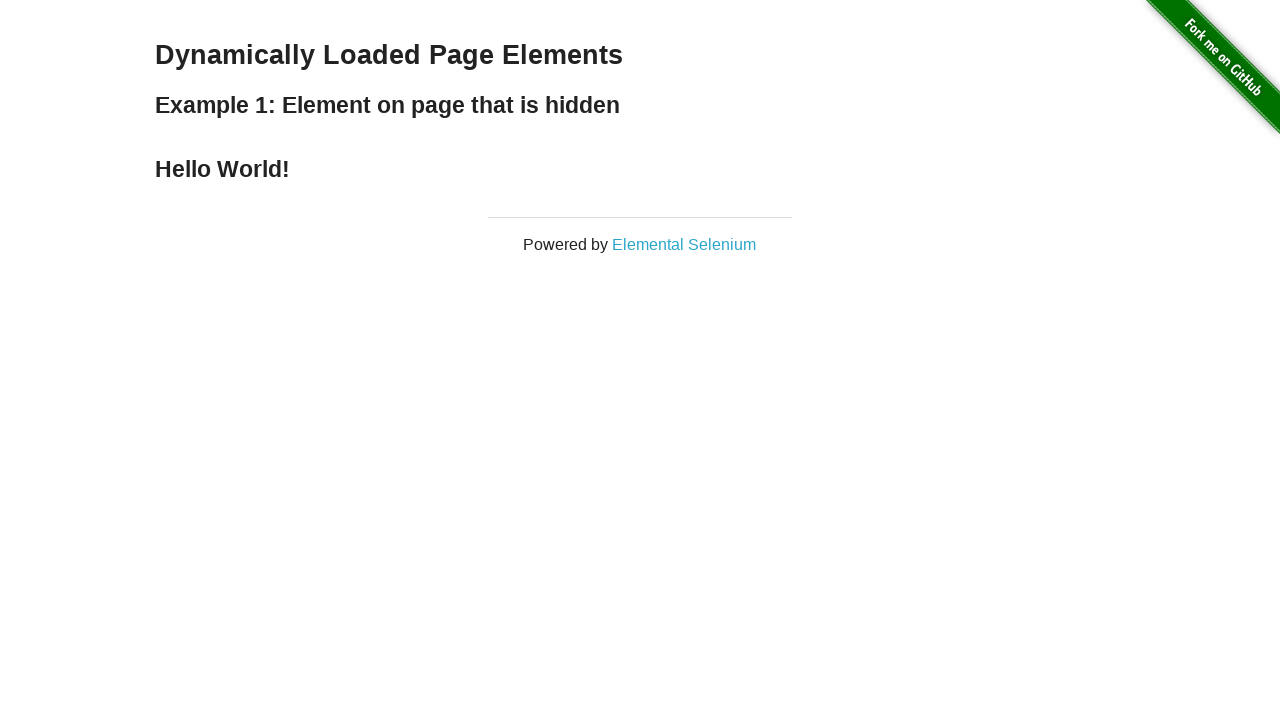

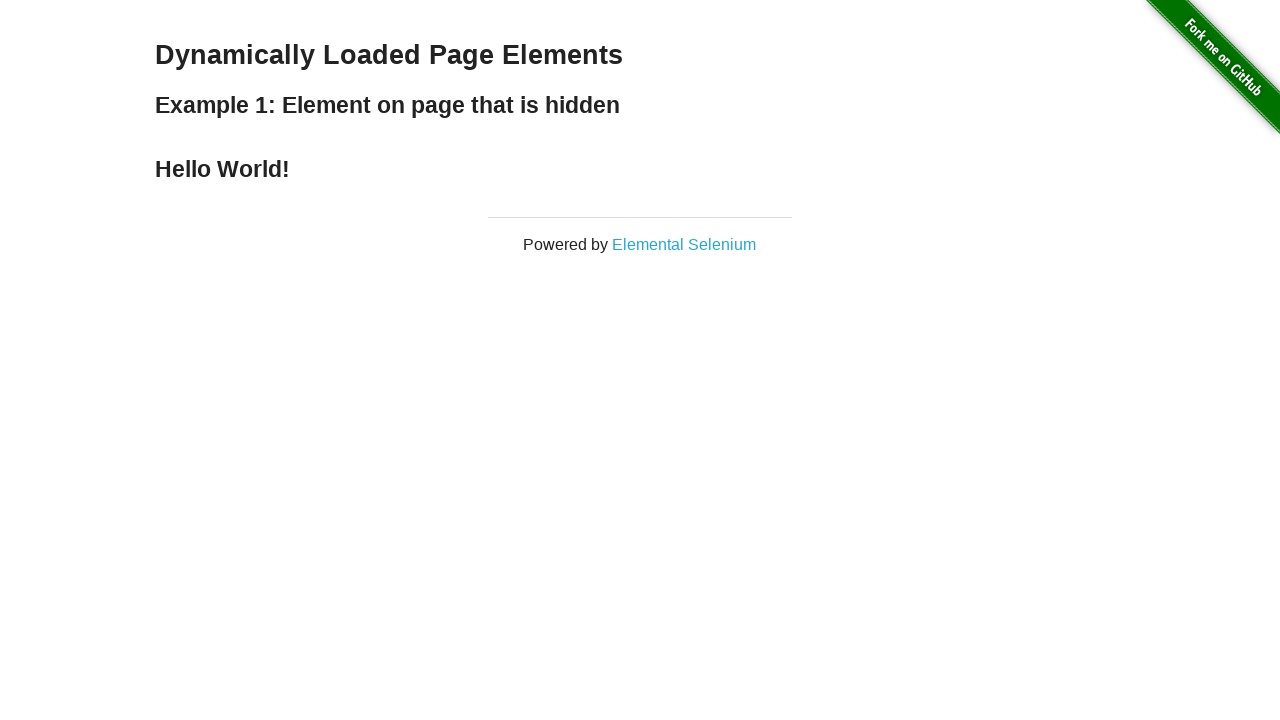